Navigates to the Selenium documentation homepage and clicks on the browsers section to verify navigation to the supported browsers page

Starting URL: https://www.selenium.dev/documentation/webdriver/

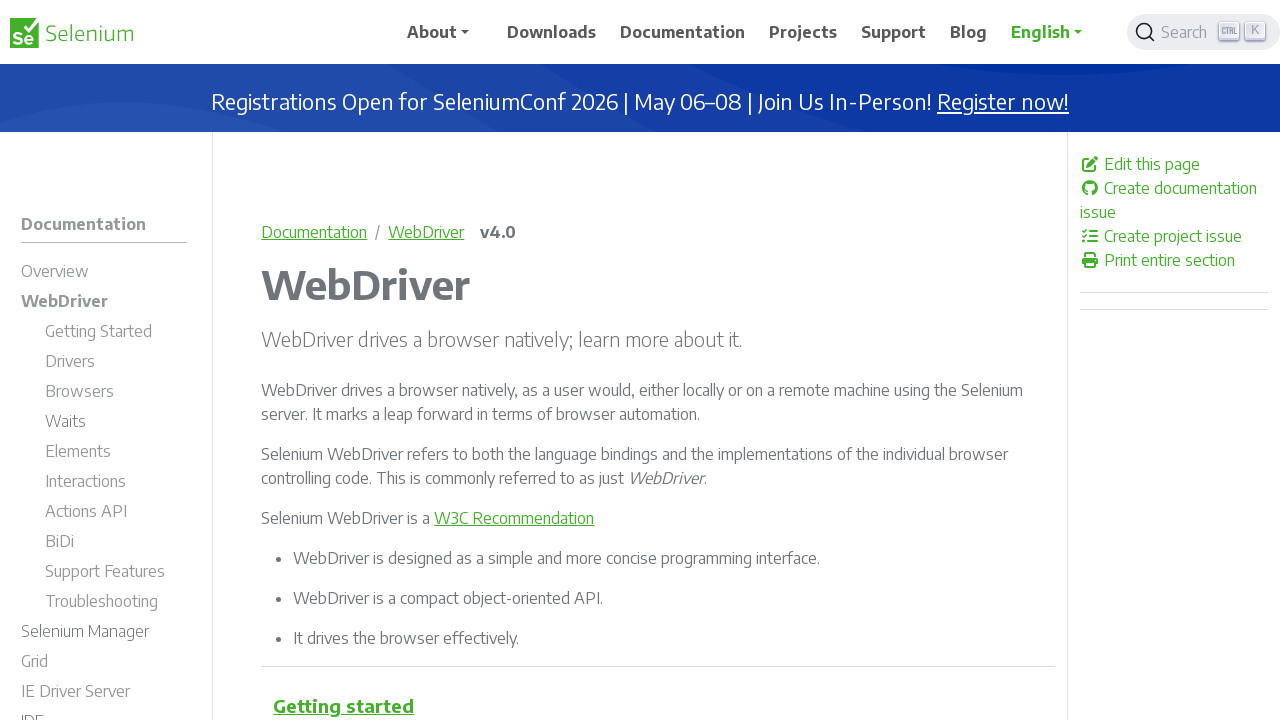

Clicked on the Browsers section in navigation at (116, 394) on #m-documentationwebdriverbrowsers
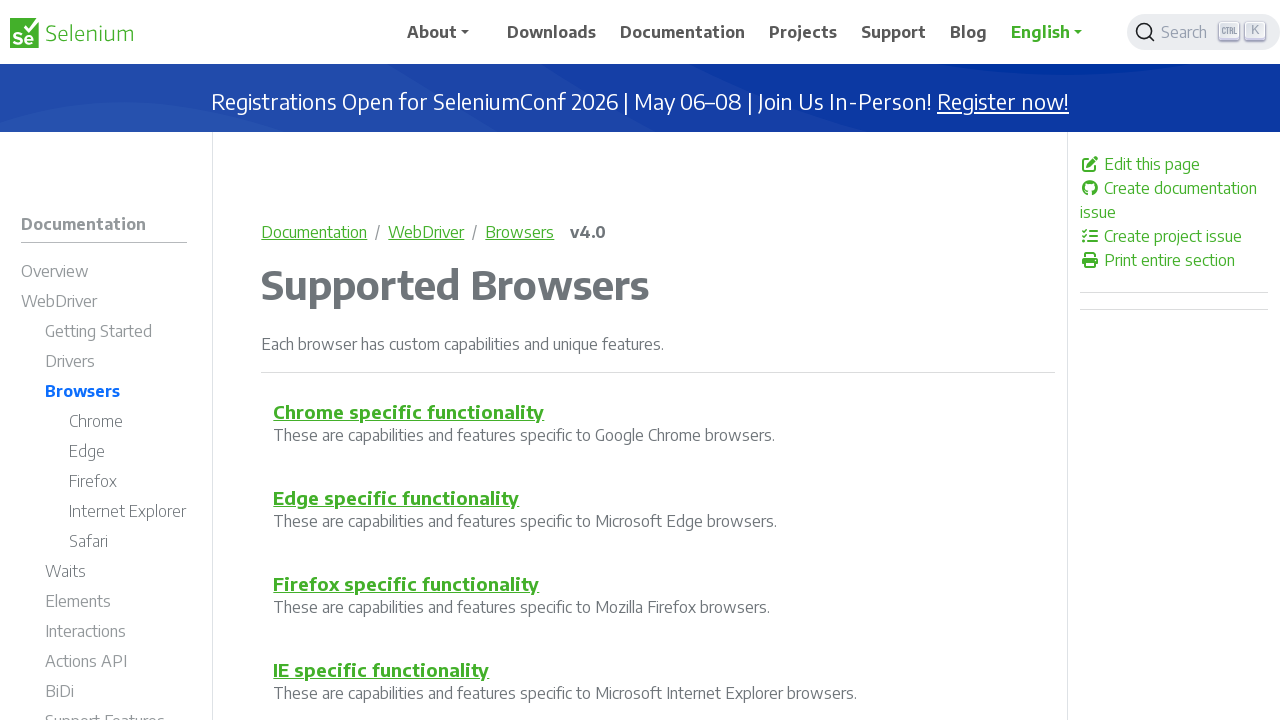

Verified navigation to supported browsers page
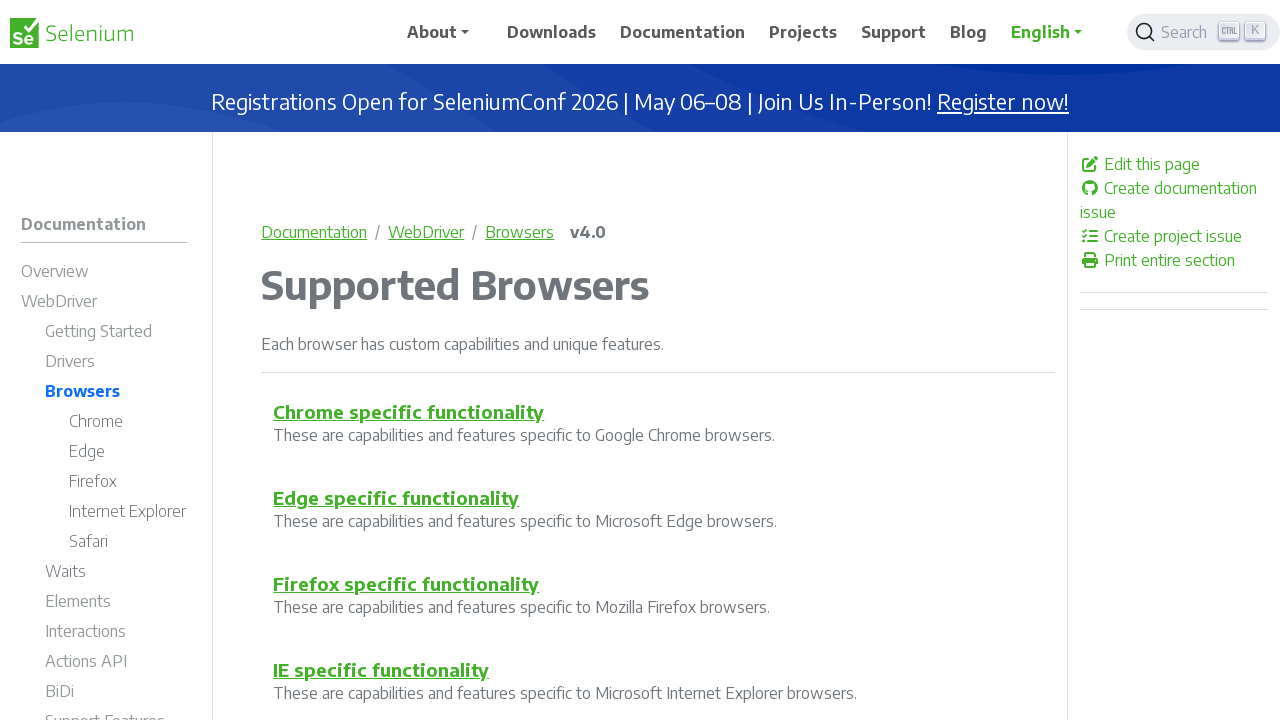

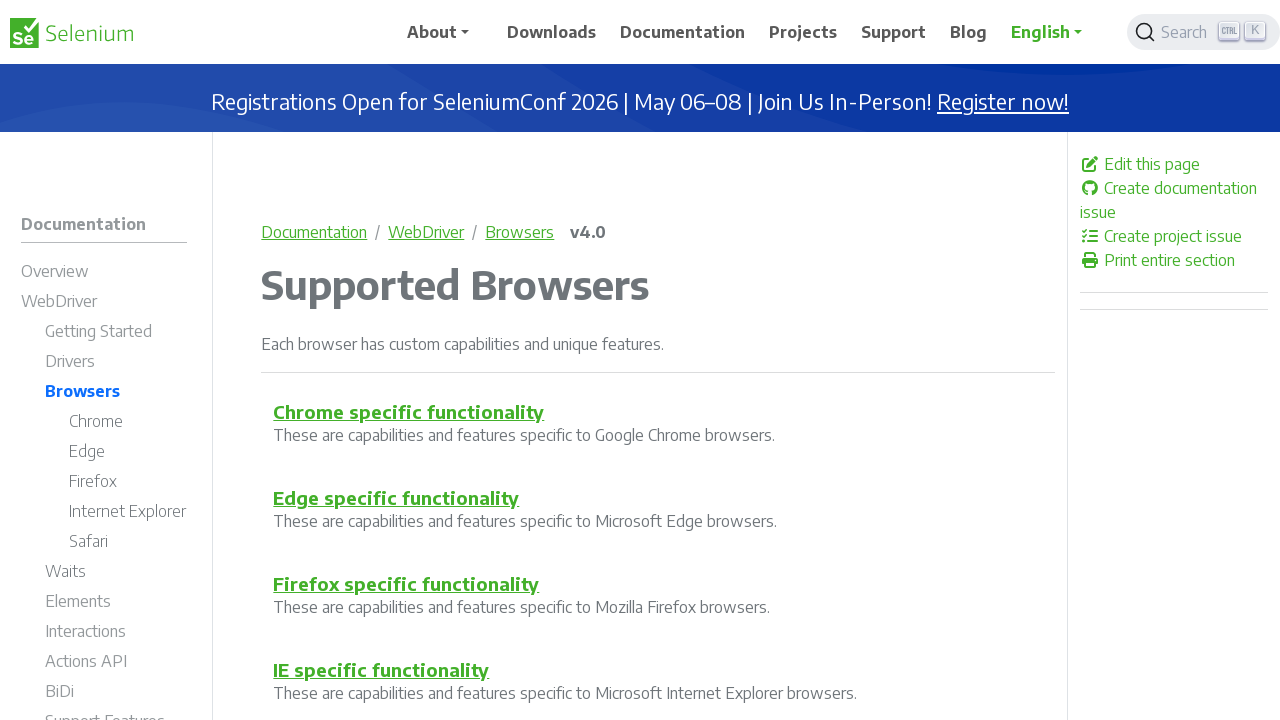